Navigates to the SEBI municipal bonds statistics page and waits for the data table to load

Starting URL: https://www.sebi.gov.in/statistics/municipalbonds.html

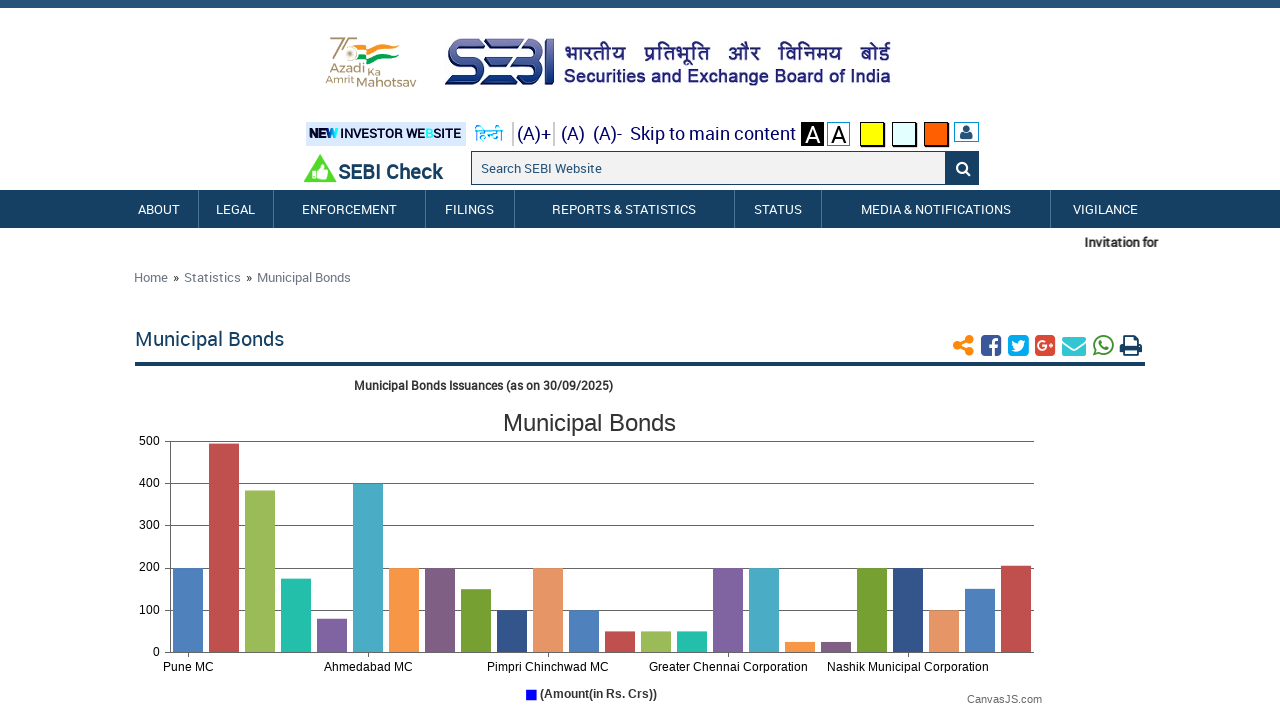

Navigated to SEBI municipal bonds statistics page
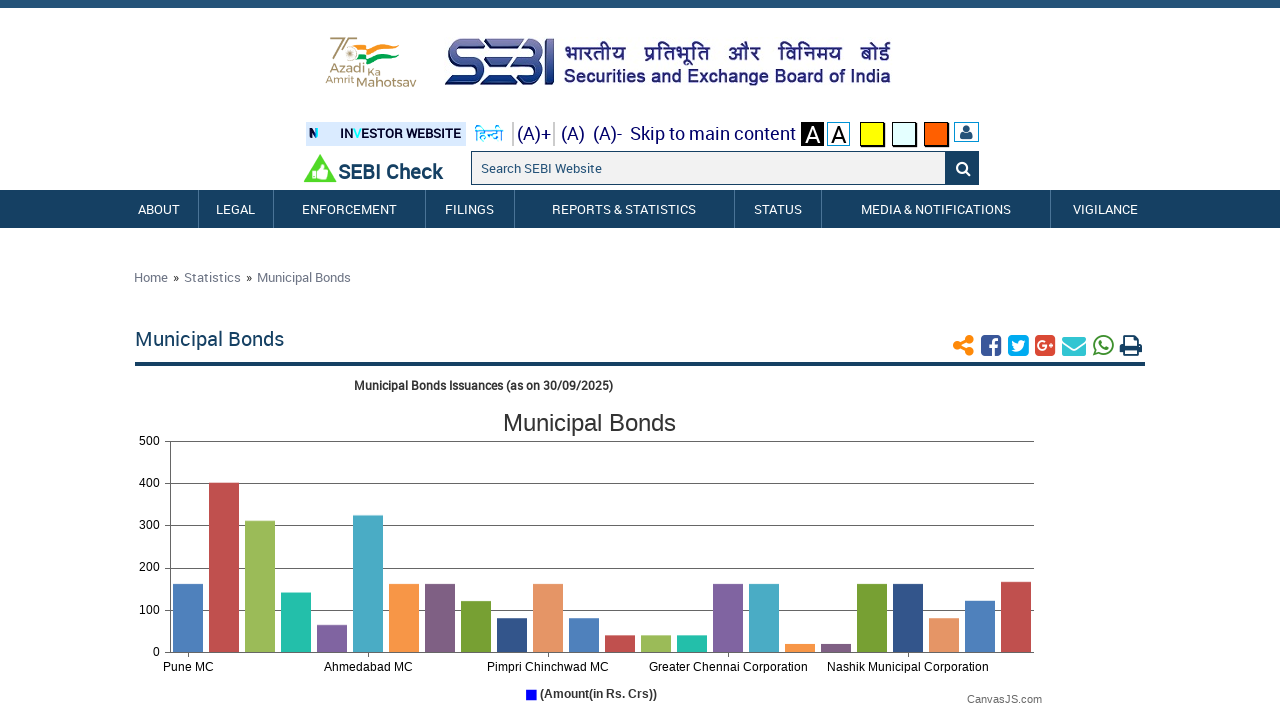

Municipal bonds data table loaded
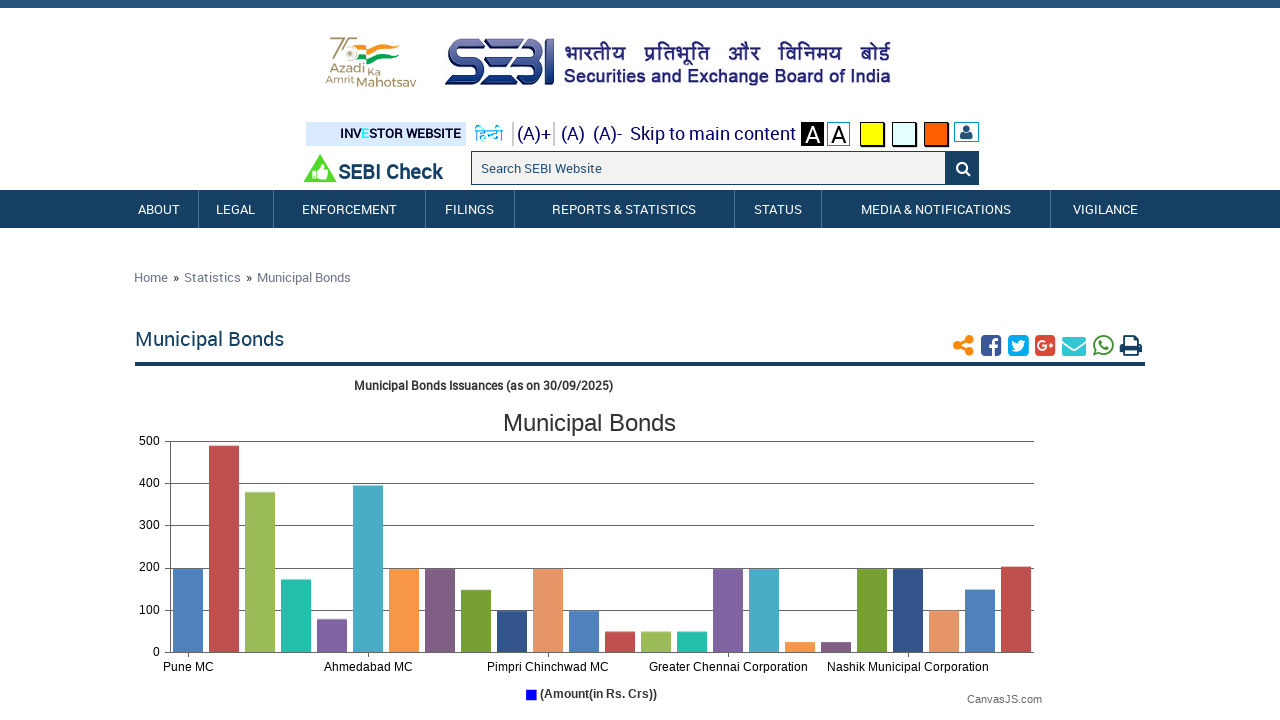

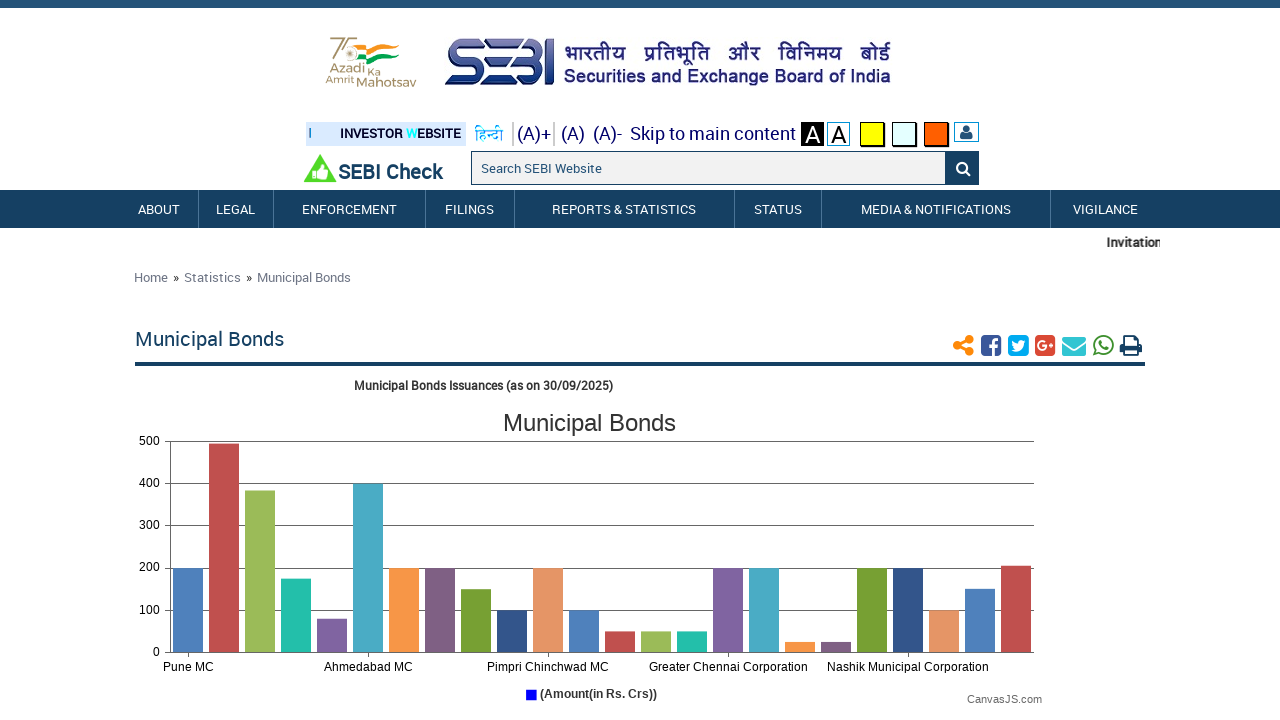